Tests browser alert handling by clicking a confirm button and dismissing the alert popup

Starting URL: https://demoqa.com/alerts

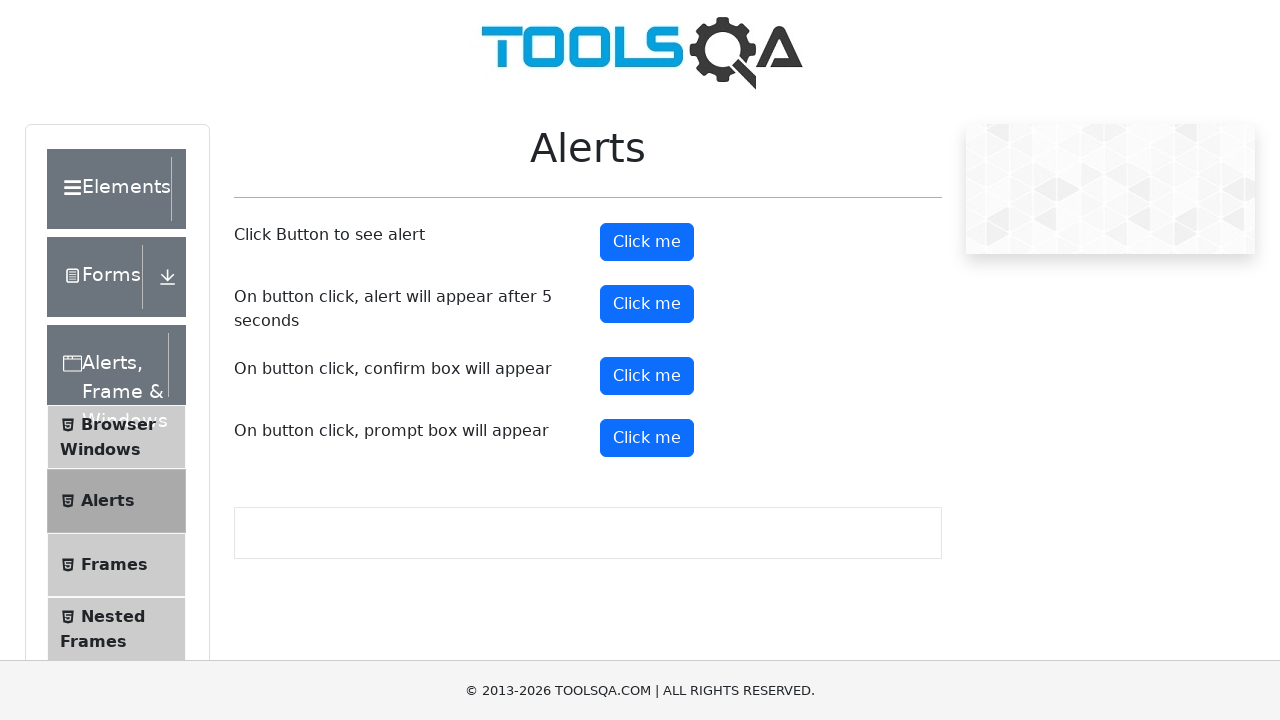

Clicked confirm button to trigger alert at (647, 376) on #confirmButton
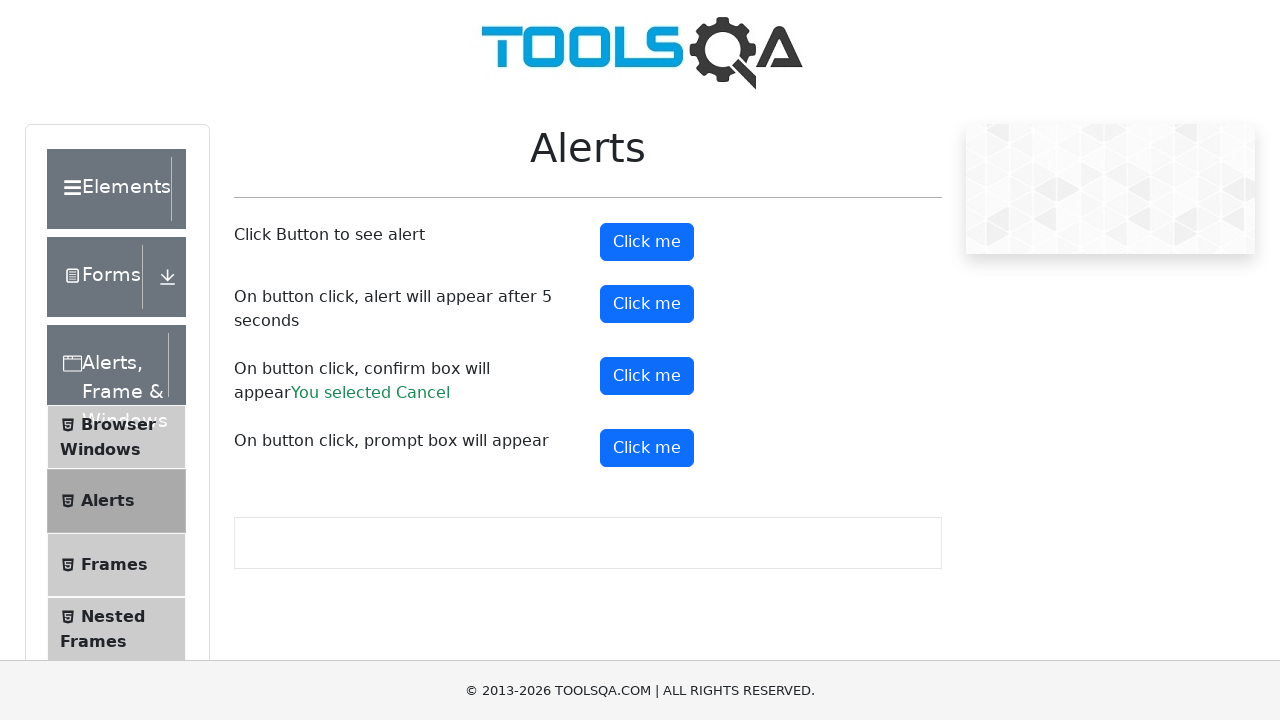

Registered dialog handler to dismiss alert
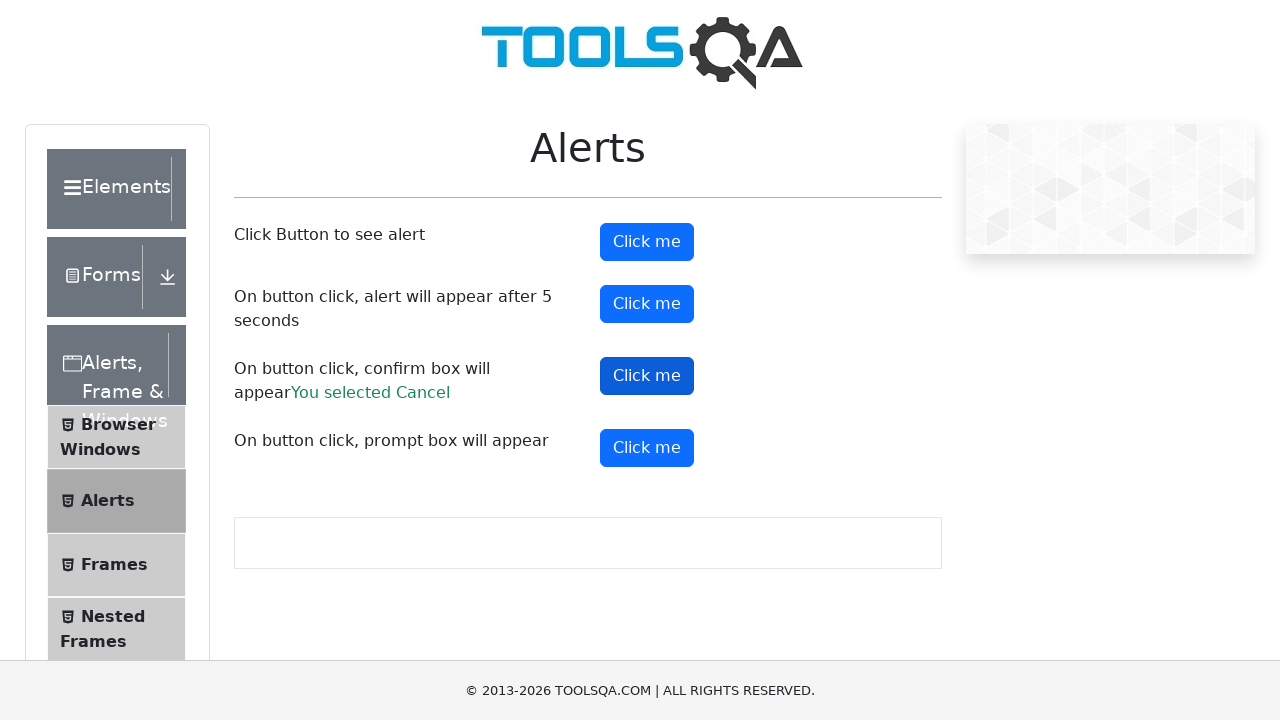

Clicked confirm button again to trigger and dismiss alert at (647, 376) on #confirmButton
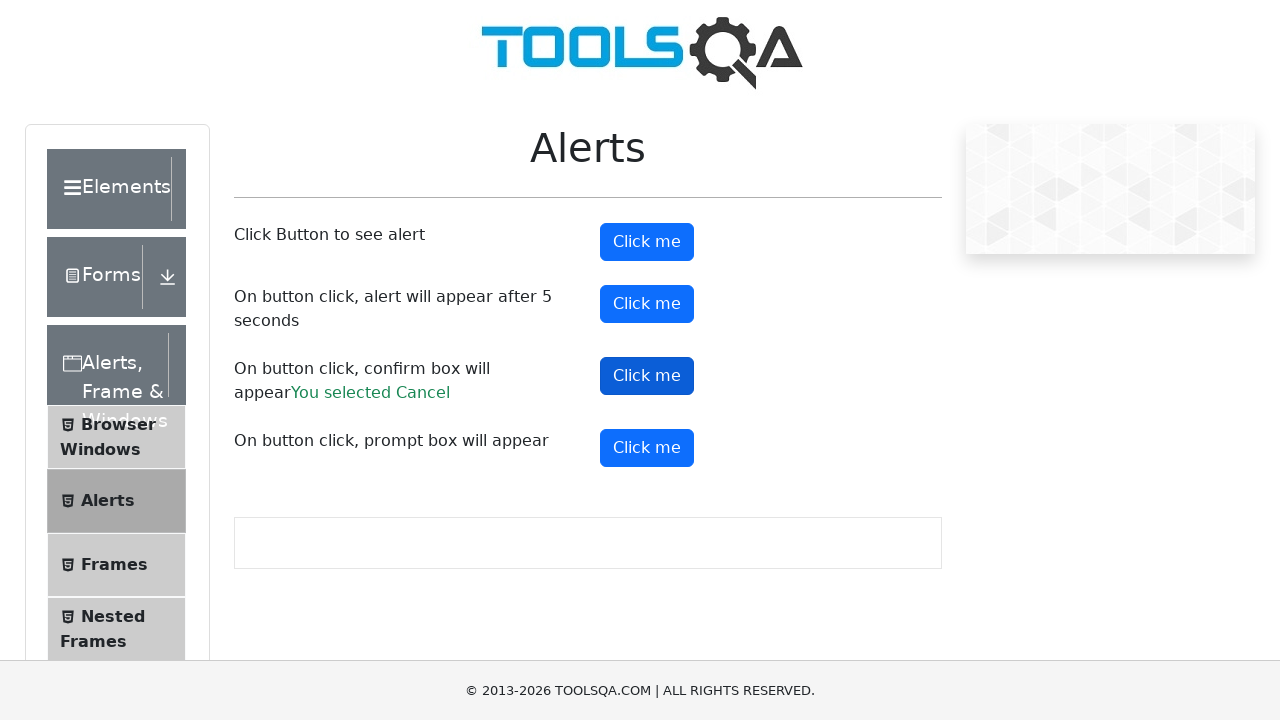

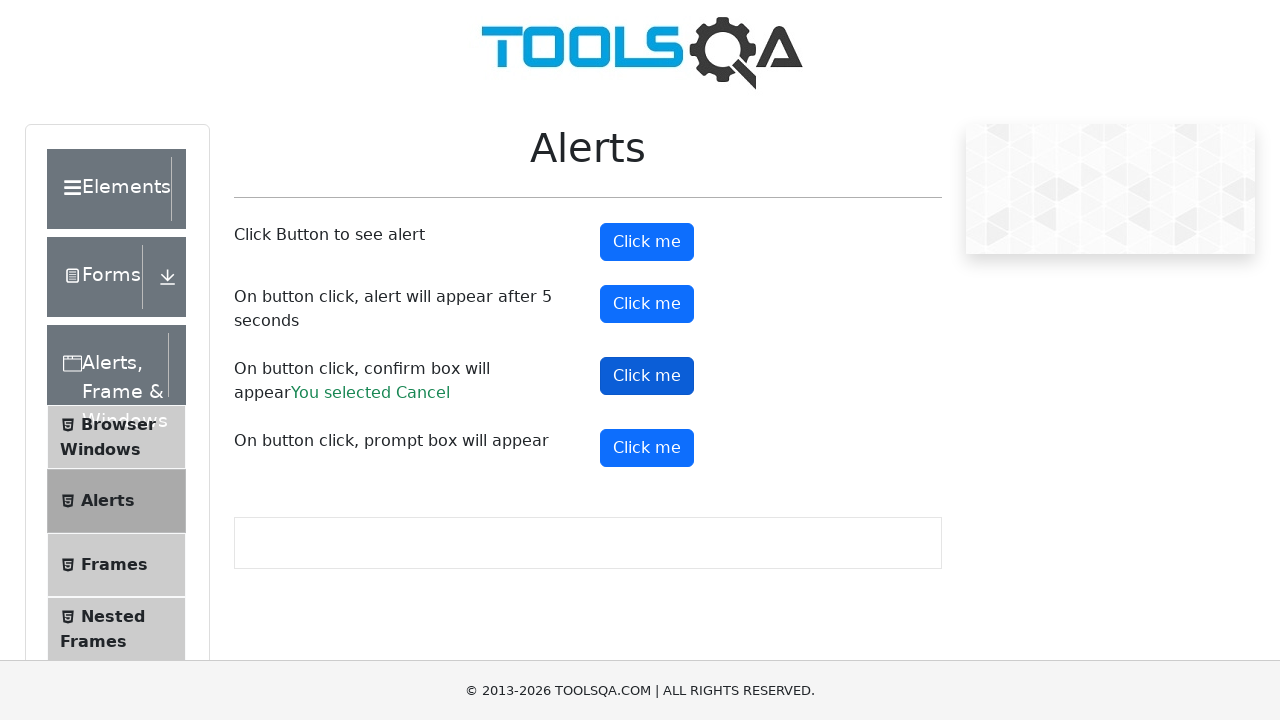